Tests JavaScript alerts by triggering different types of alerts and interacting with them

Starting URL: http://the-internet.herokuapp.com/javascript_alerts

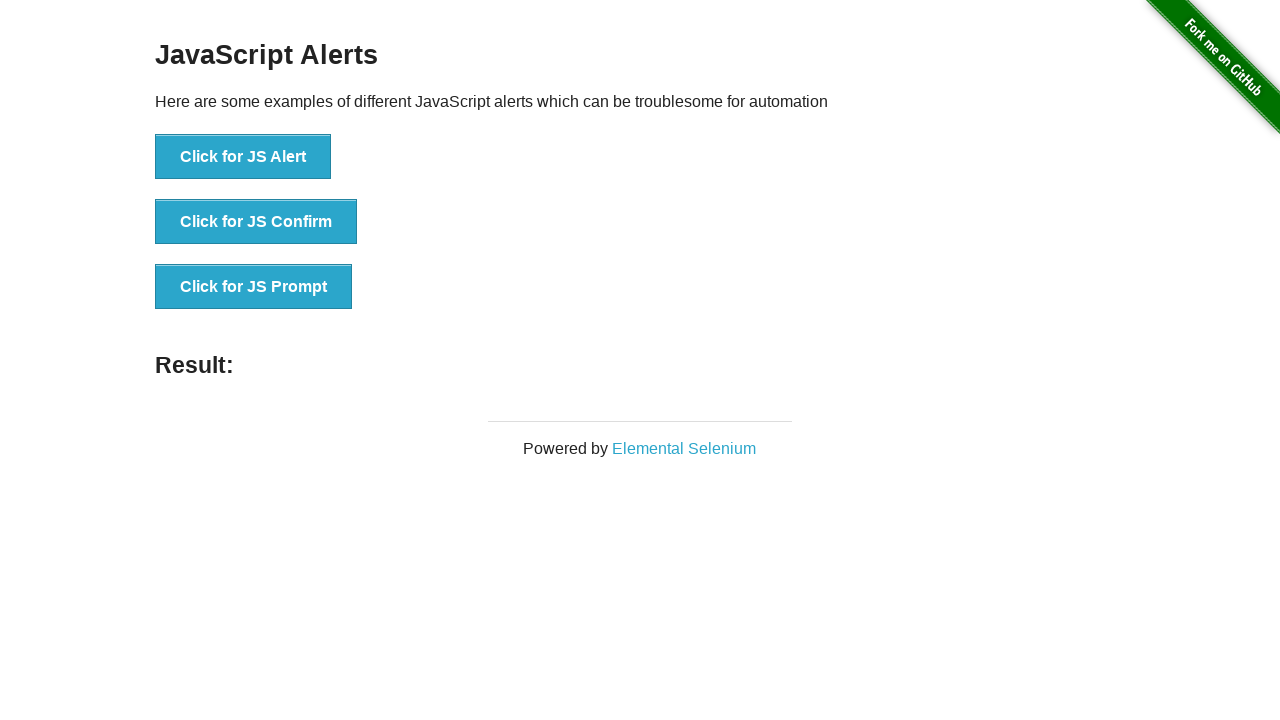

Set up dialog event handler to automatically handle alerts, confirmations, and prompts
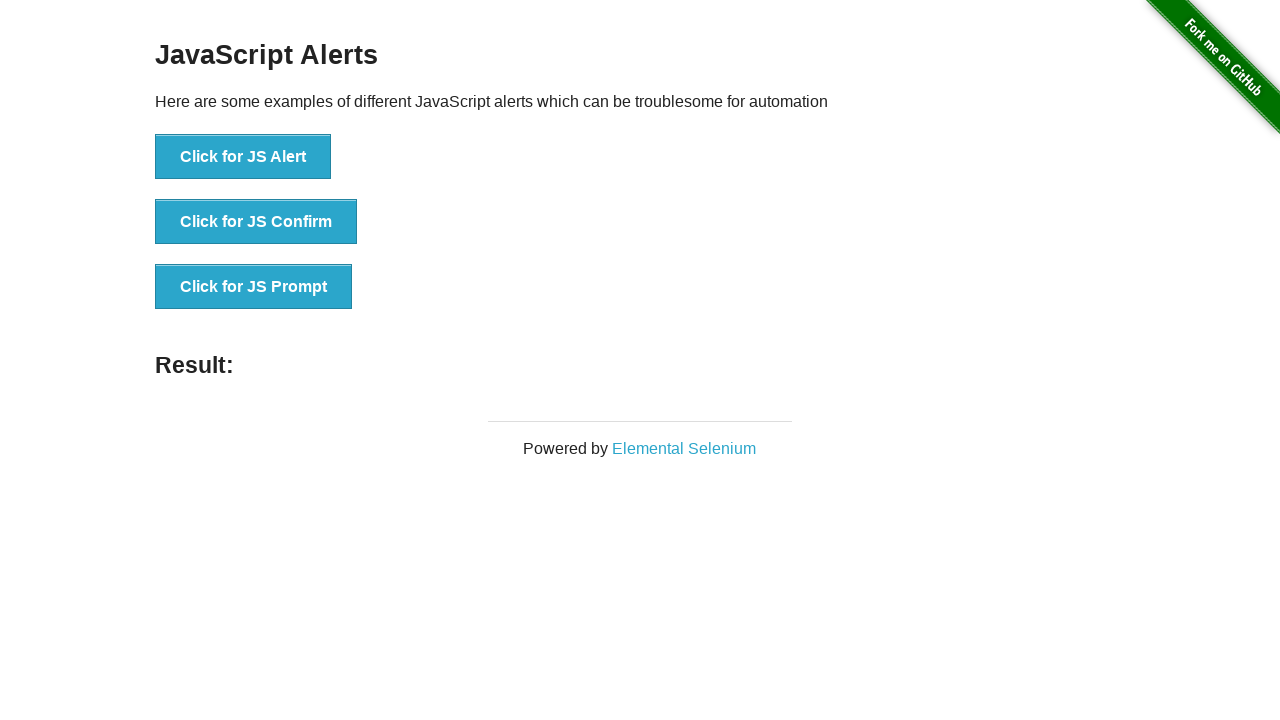

Clicked first button to trigger JavaScript alert at (243, 157) on xpath=//button[@onclick='jsAlert()']
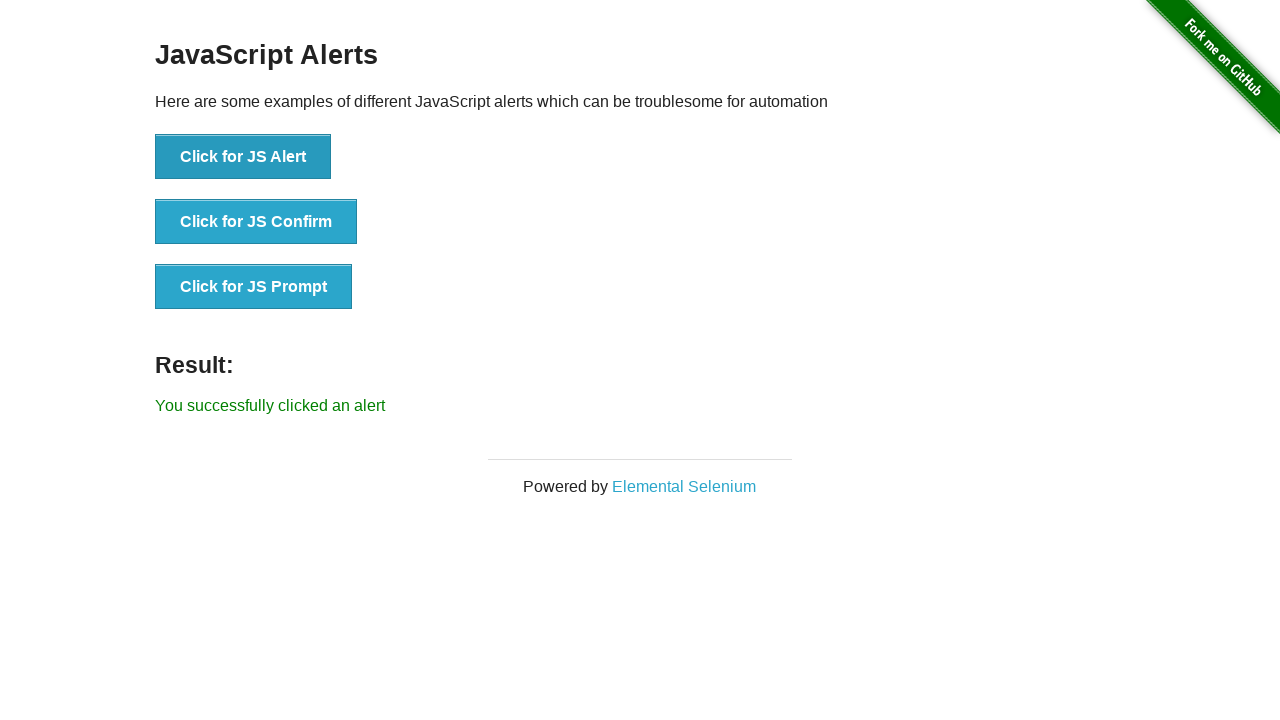

Clicked second button to trigger JavaScript confirmation dialog at (256, 222) on xpath=//button[@onclick='jsConfirm()']
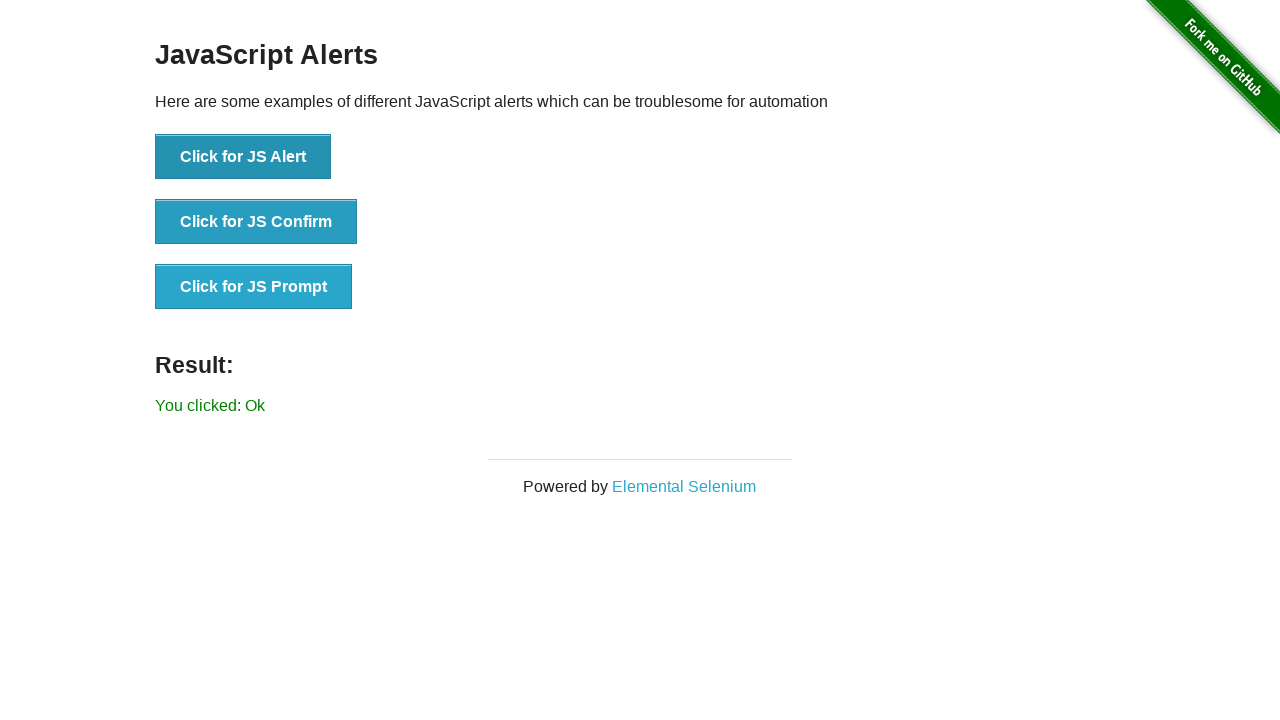

Clicked third button to trigger JavaScript prompt dialog at (254, 287) on xpath=//button[@onclick='jsPrompt()']
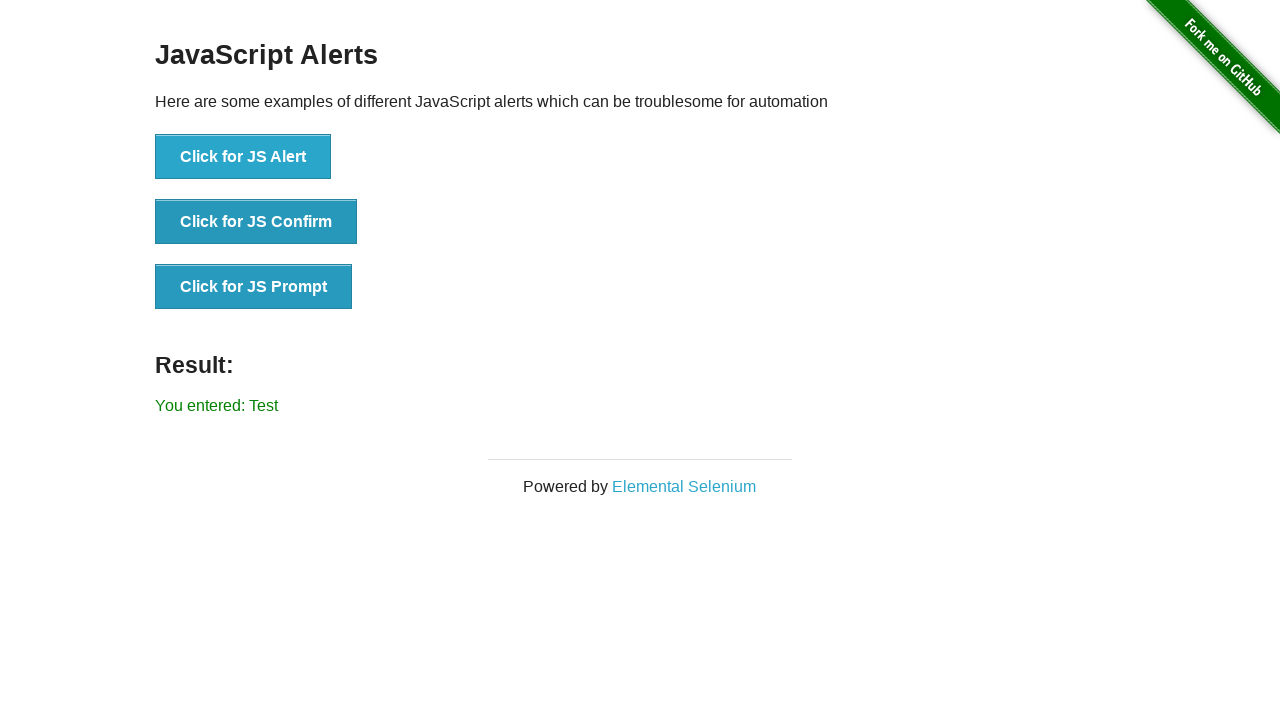

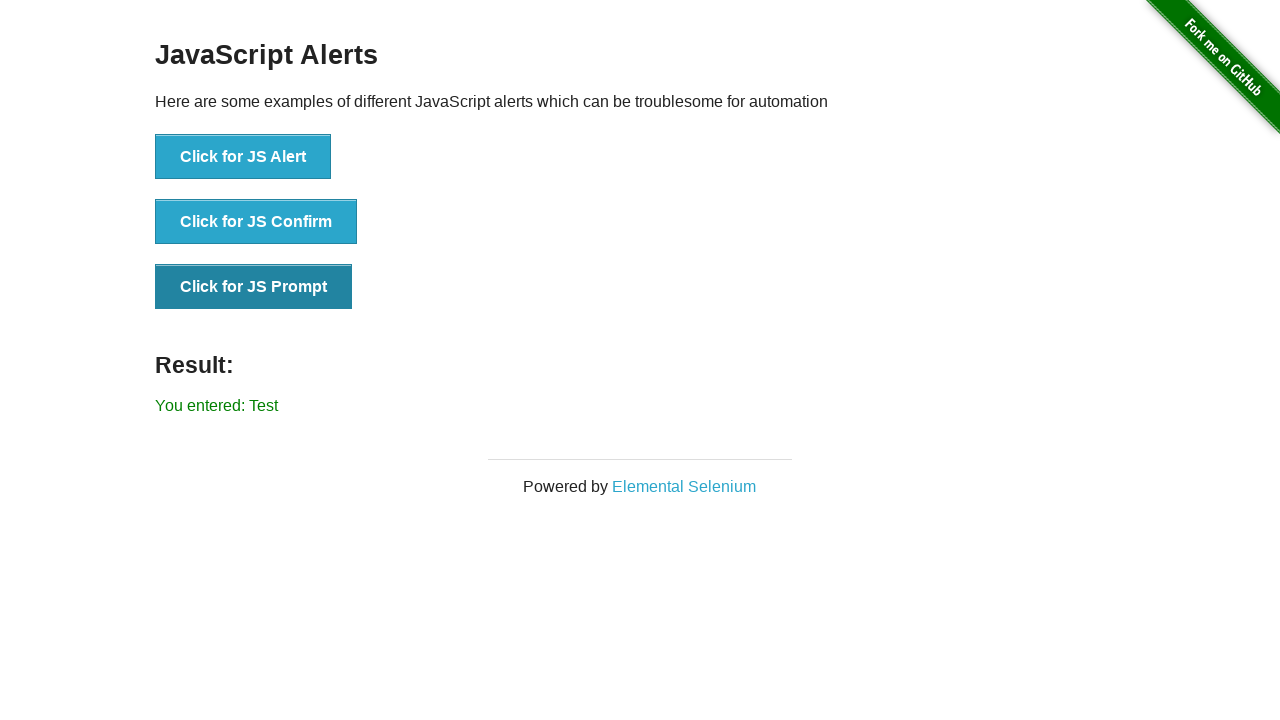